Tests navigation menu interaction by clicking on two menu items on the GlobalSQA demo site

Starting URL: https://www.globalsqa.com/demo-site/select-dropdown-menu/

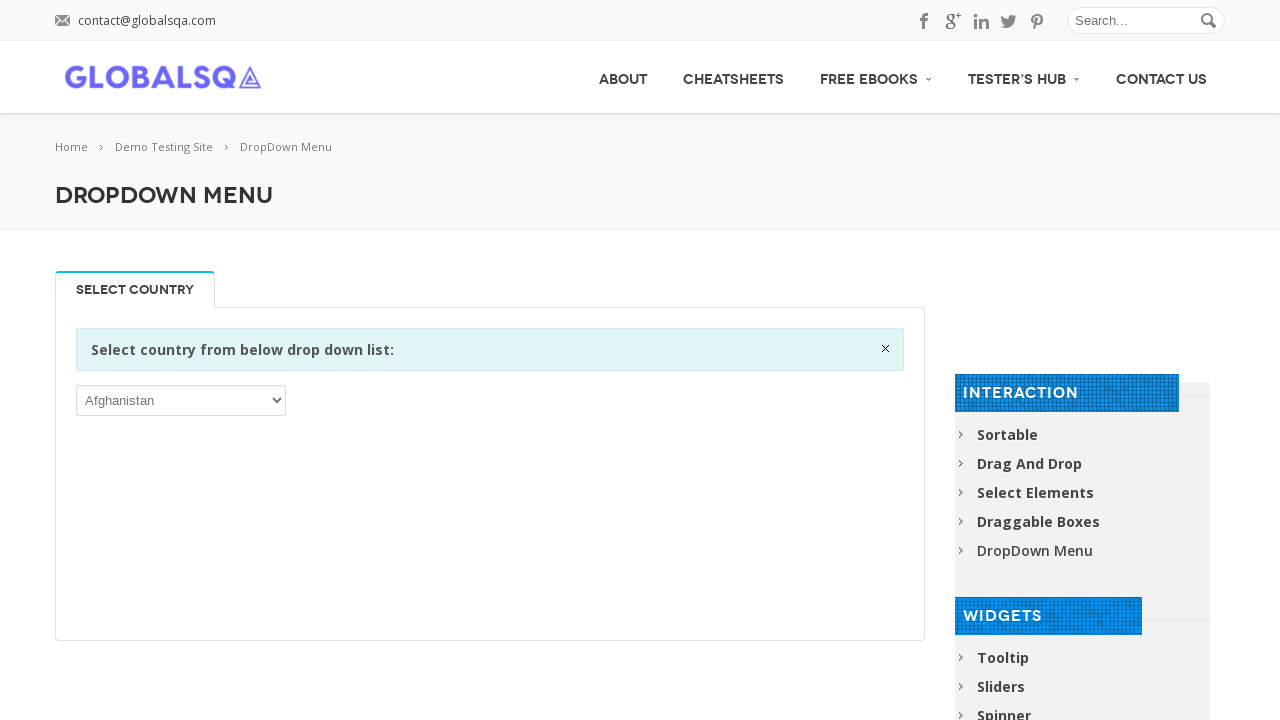

Clicked first menu item (ID: menu-item-2804) at (1082, 464) on #menu-item-2804
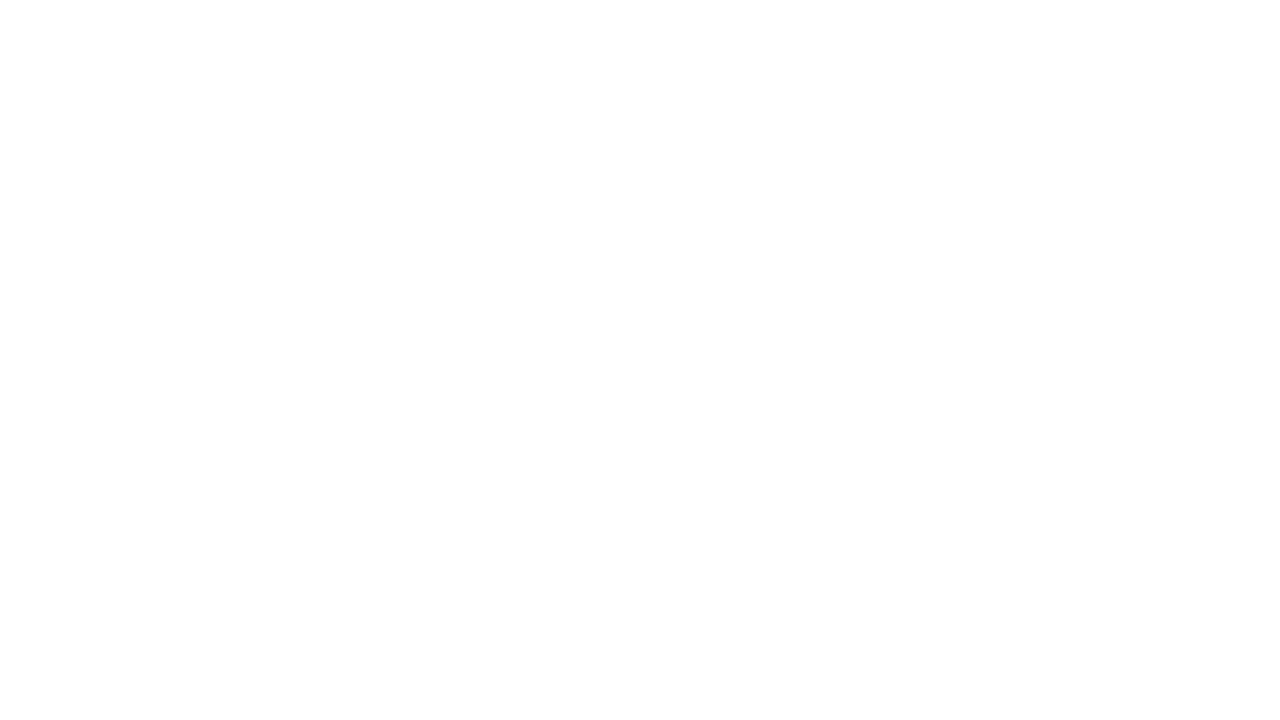

Waited 1000ms for navigation to complete
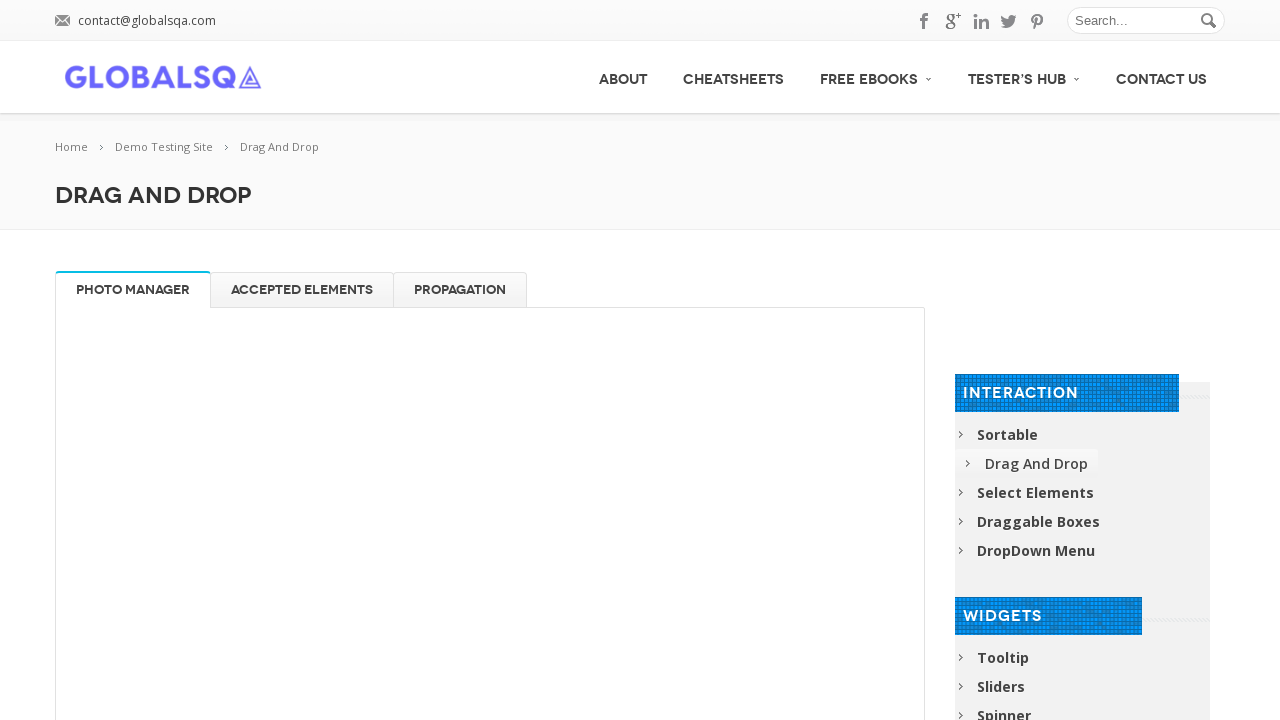

Clicked second menu item (ID: menu-item-2803) at (1082, 550) on #menu-item-2803
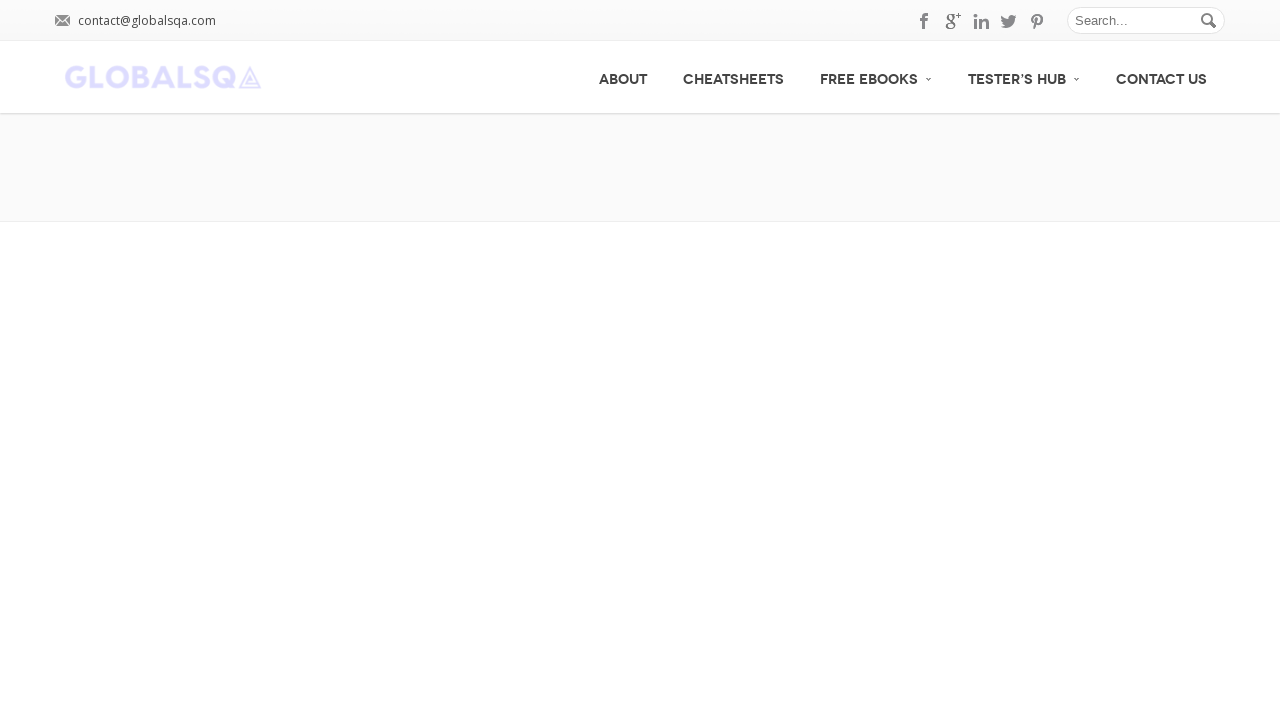

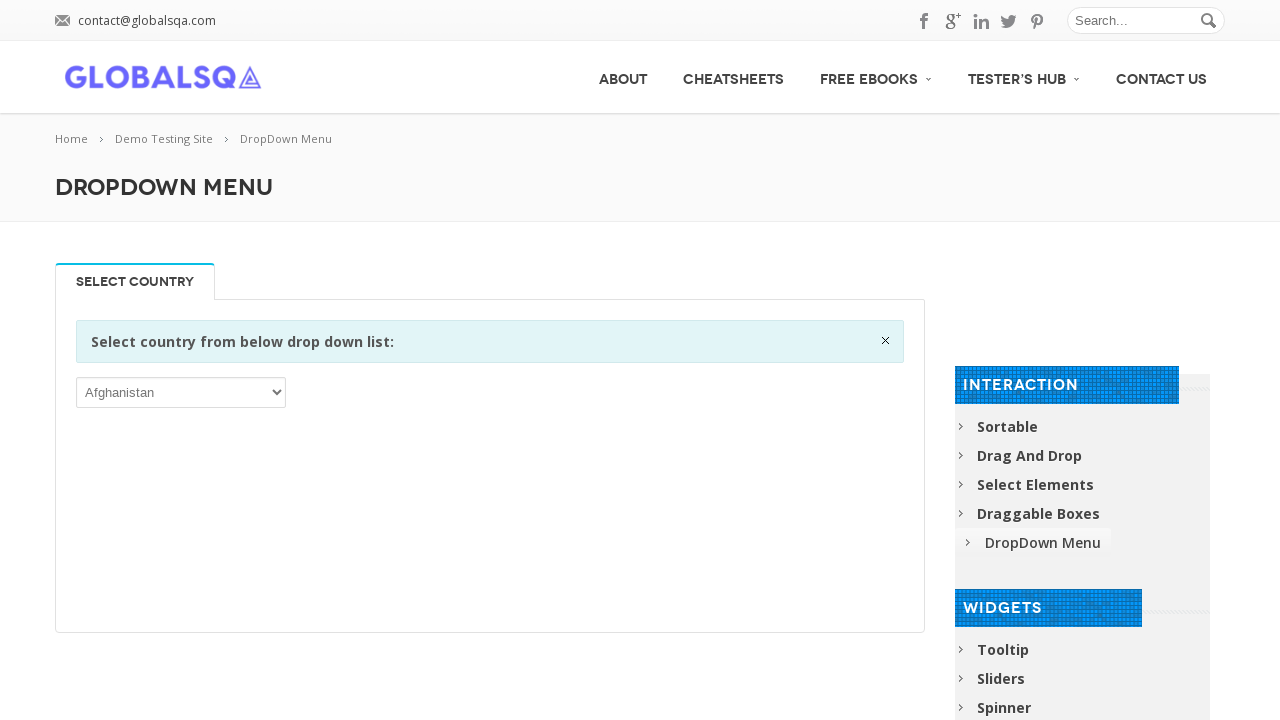